Tests clicking a button with a dynamic ID multiple times (3 iterations) on the UI Testing Playground site to verify handling of elements with changing identifiers

Starting URL: http://uitestingplayground.com/dynamicid

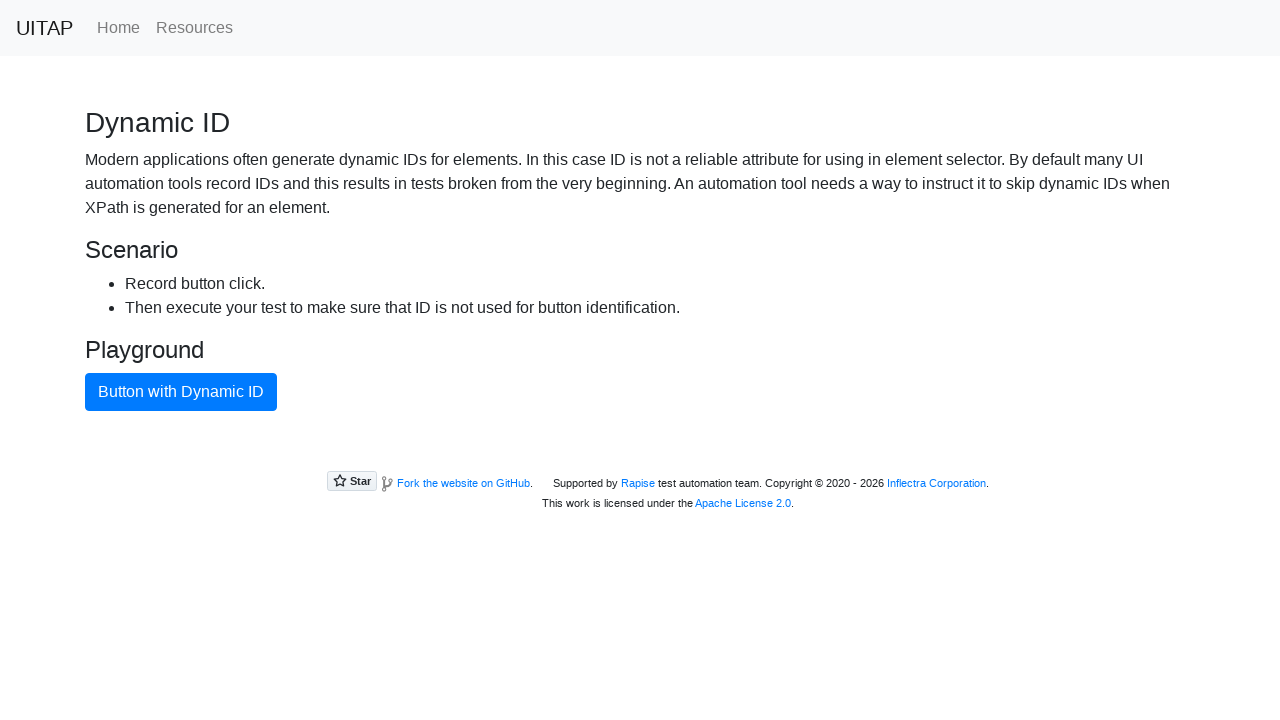

Navigated to UI Testing Playground Dynamic ID page
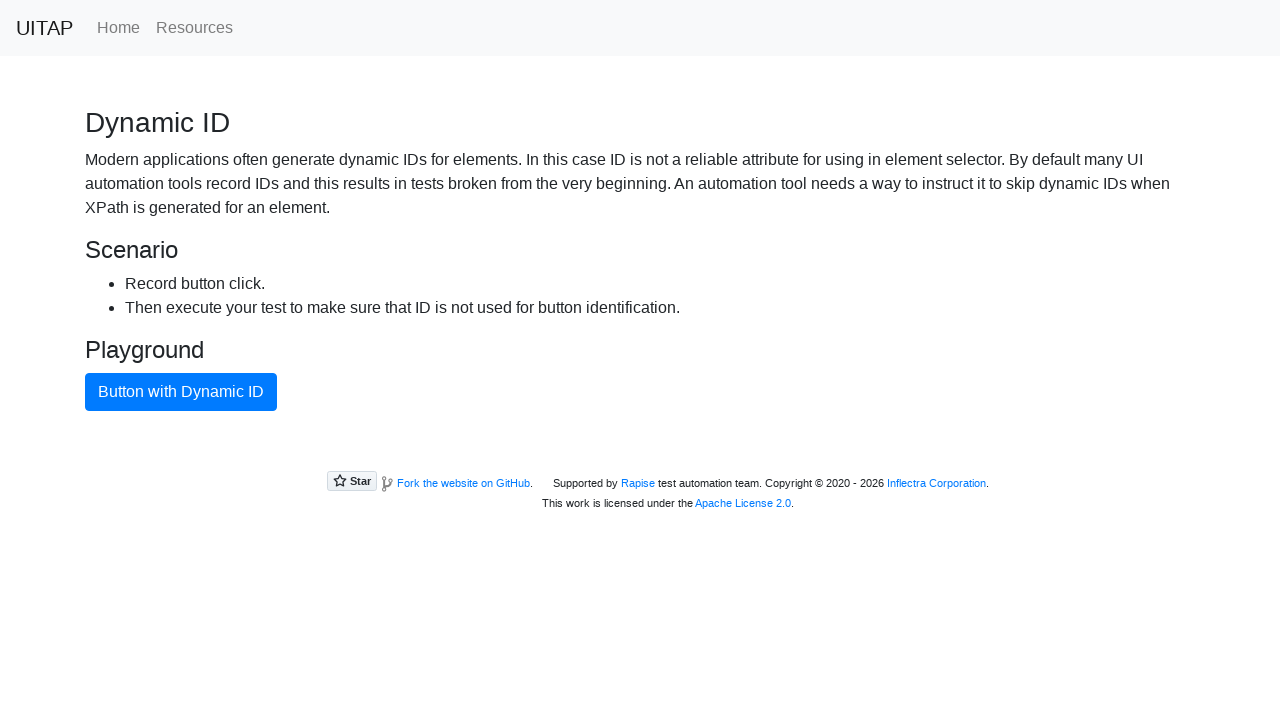

Clicked button with dynamic ID (iteration 1 of 3) at (181, 392) on [type=button].btn.btn-primary
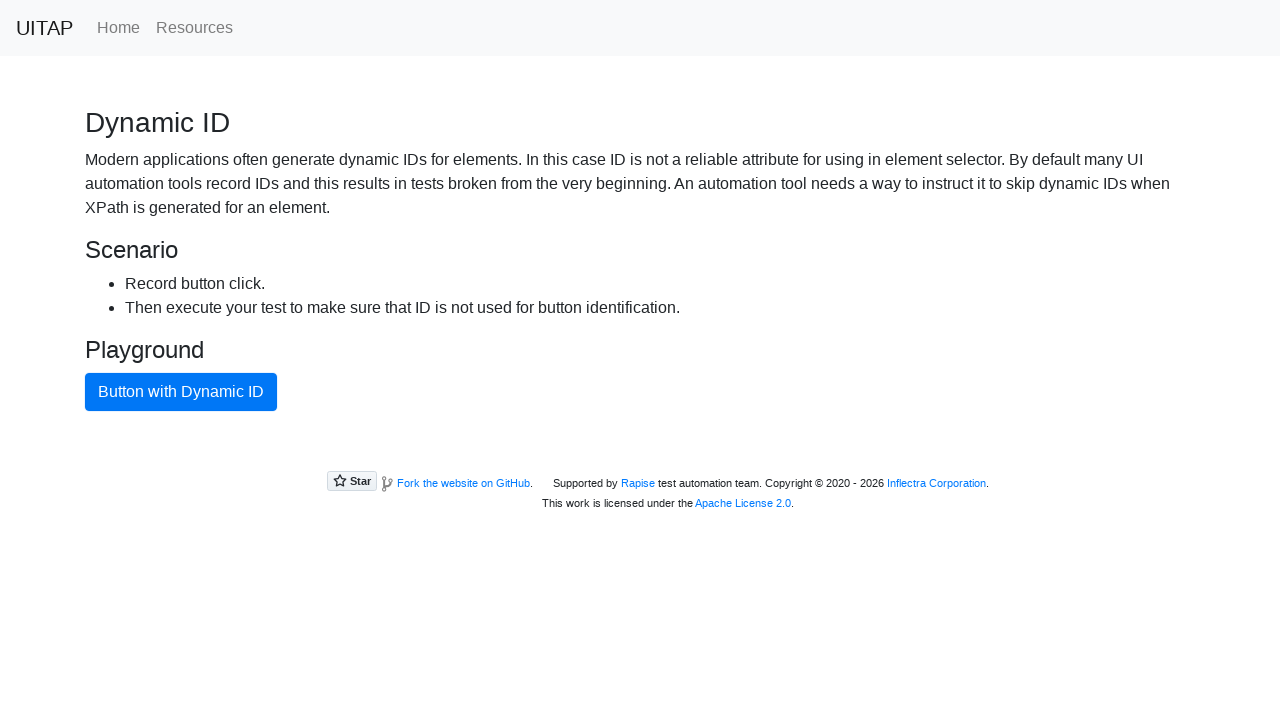

Clicked button with dynamic ID (iteration 2 of 3) at (181, 392) on [type=button].btn.btn-primary
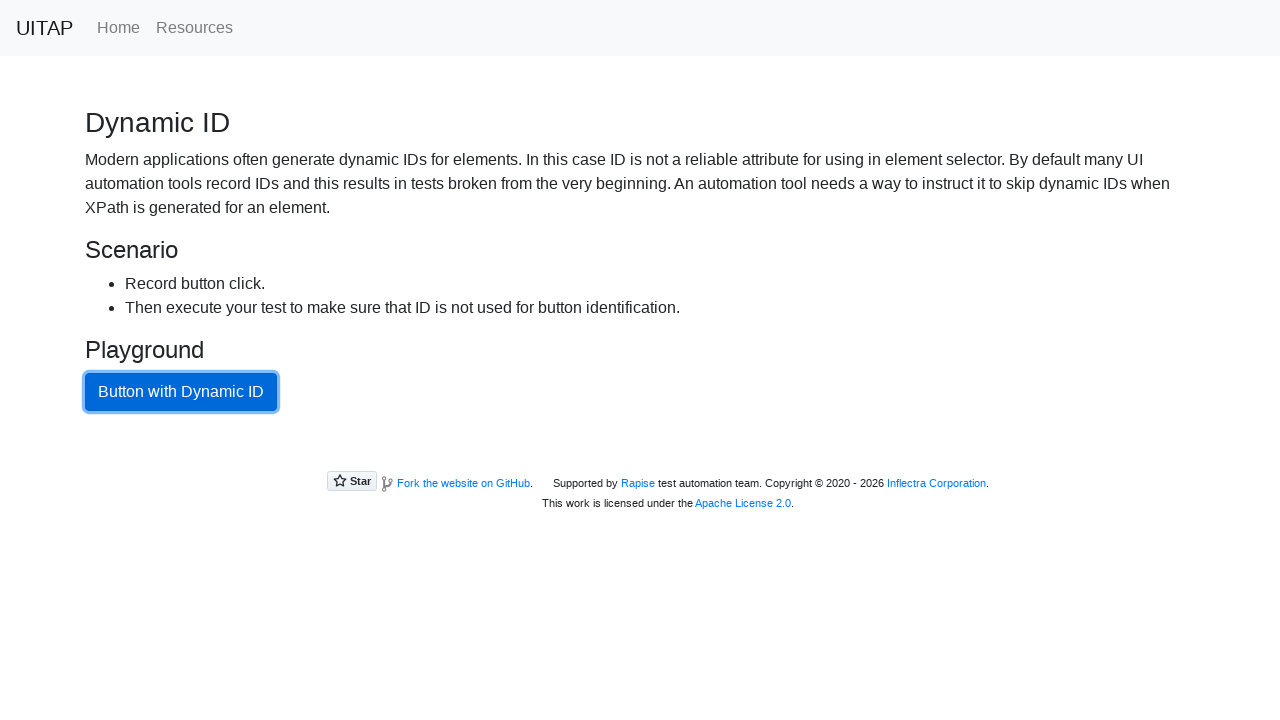

Clicked button with dynamic ID (iteration 3 of 3) at (181, 392) on [type=button].btn.btn-primary
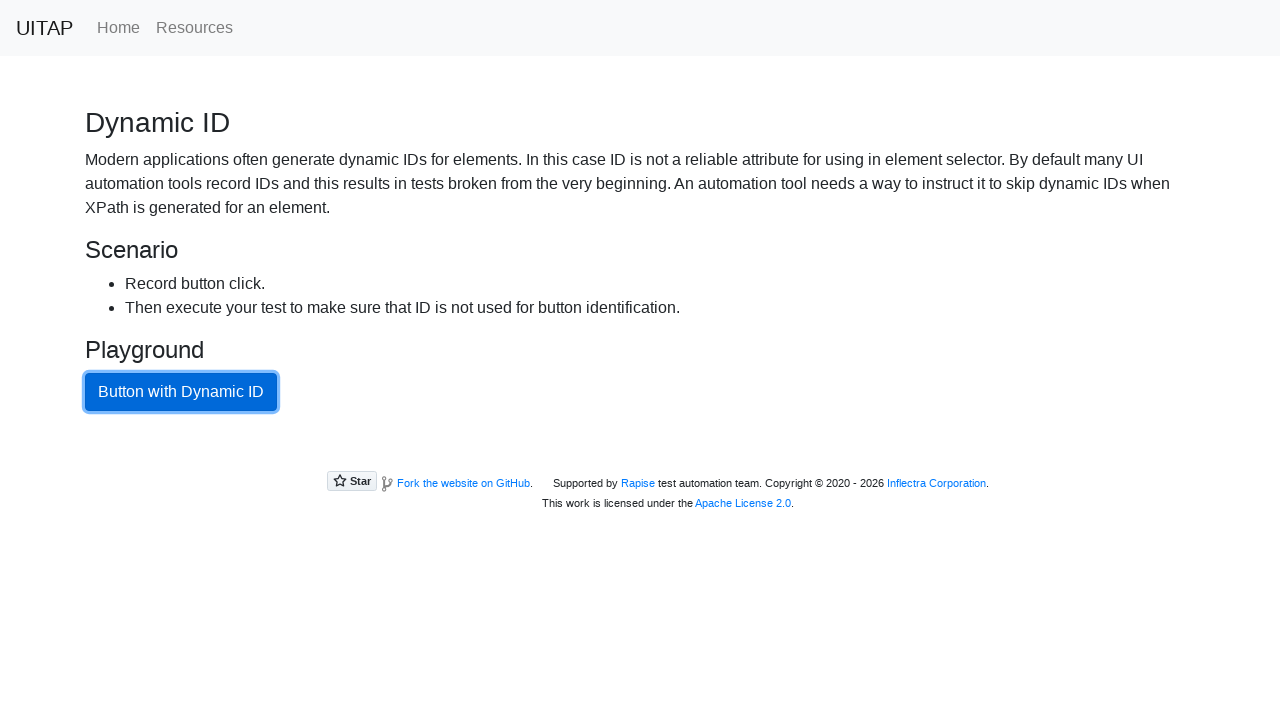

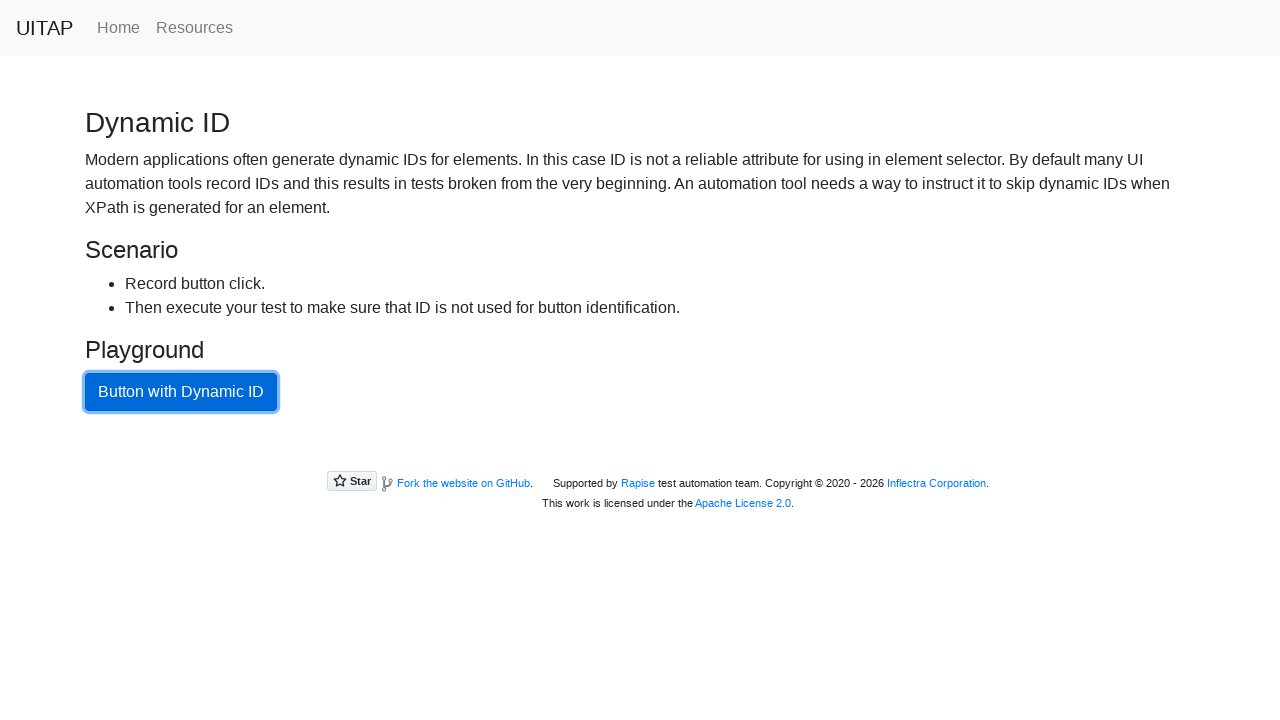